Tests filtering to show all items after applying other filters

Starting URL: https://demo.playwright.dev/todomvc

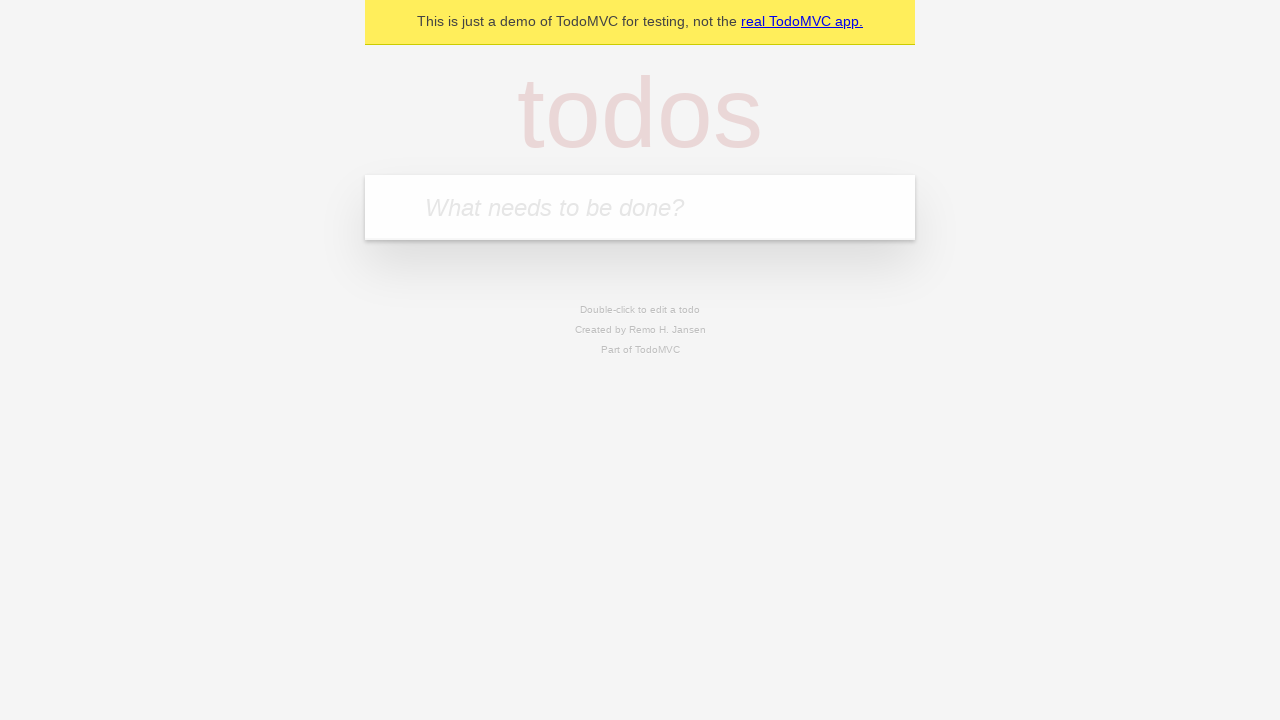

Filled new todo input with 'buy some cheese' on .new-todo
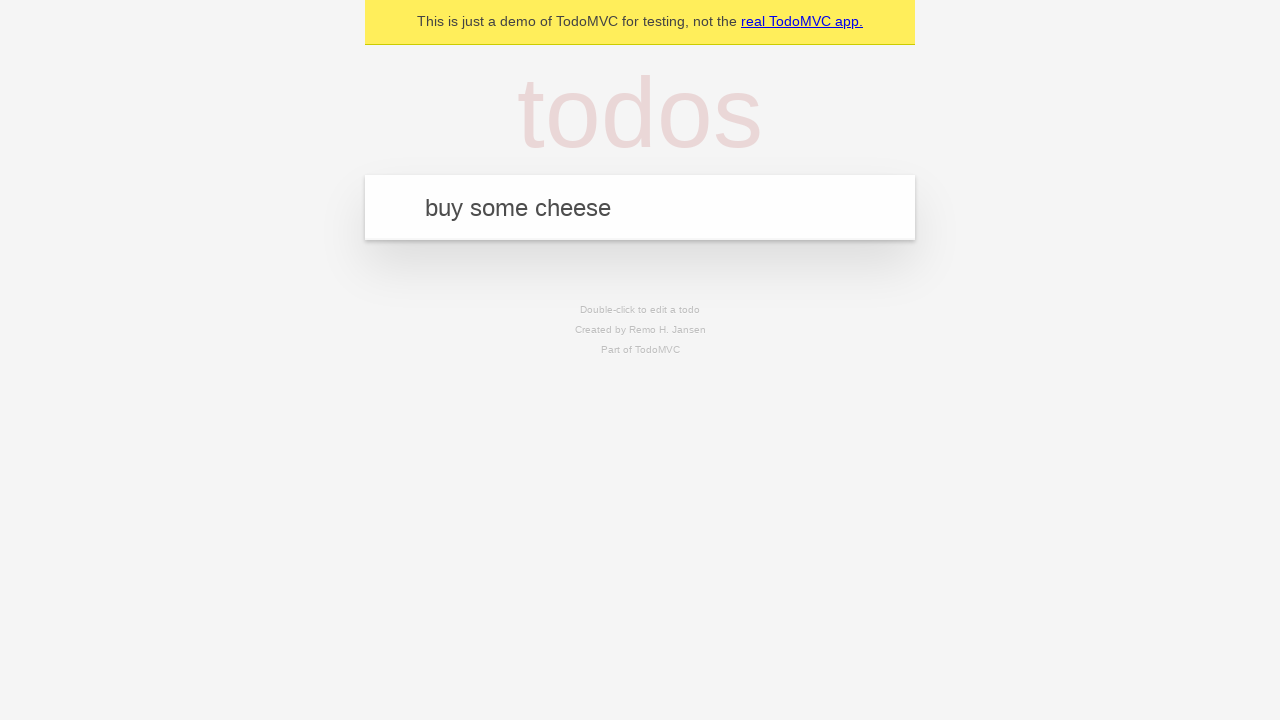

Pressed Enter to create first todo on .new-todo
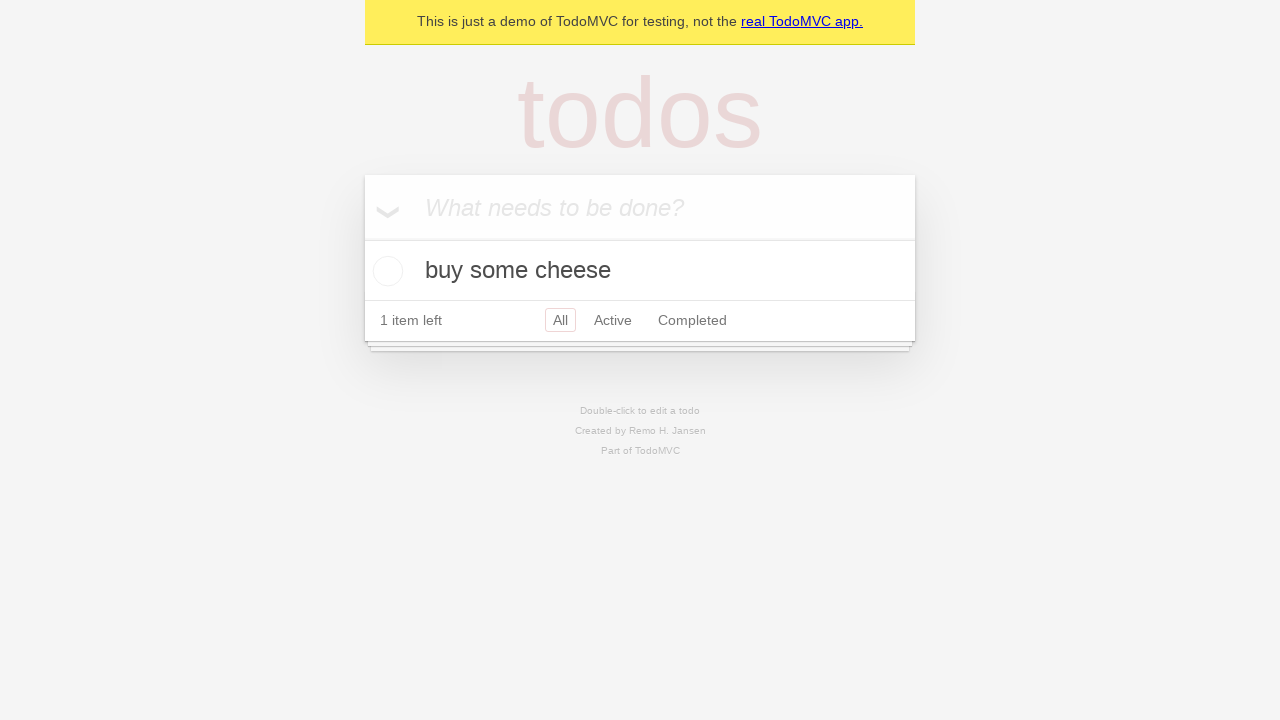

Filled new todo input with 'feed the cat' on .new-todo
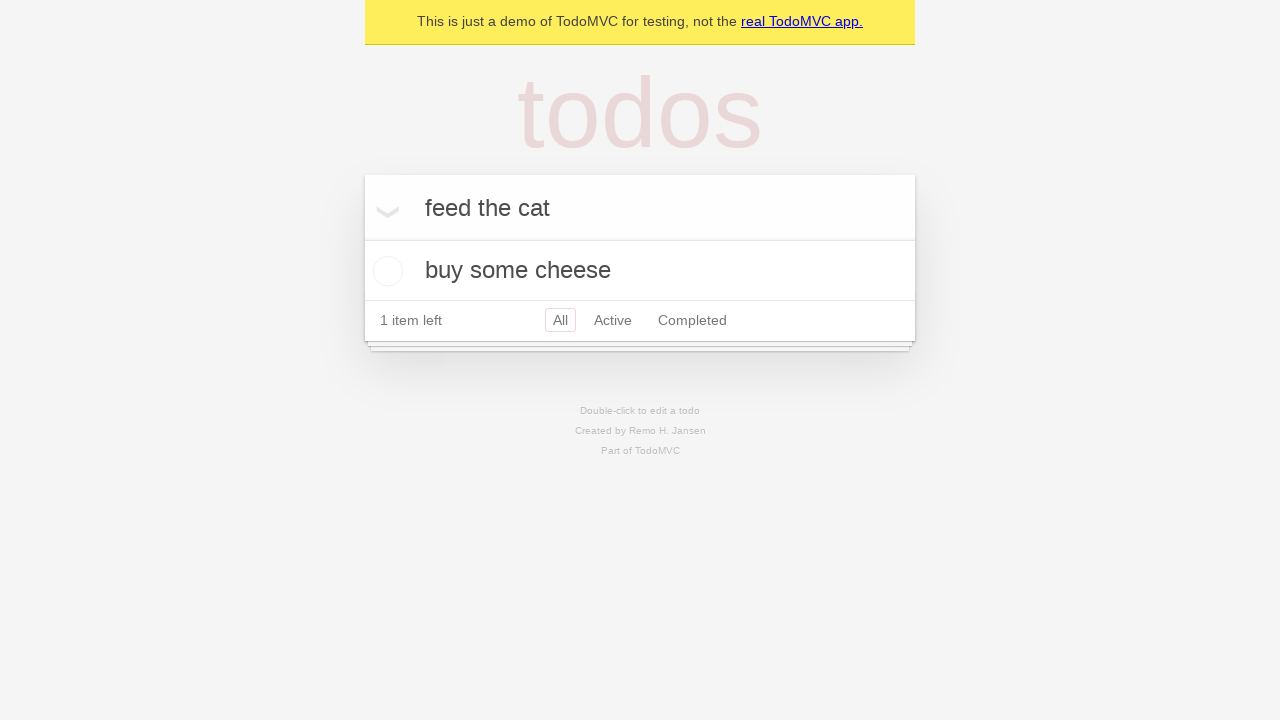

Pressed Enter to create second todo on .new-todo
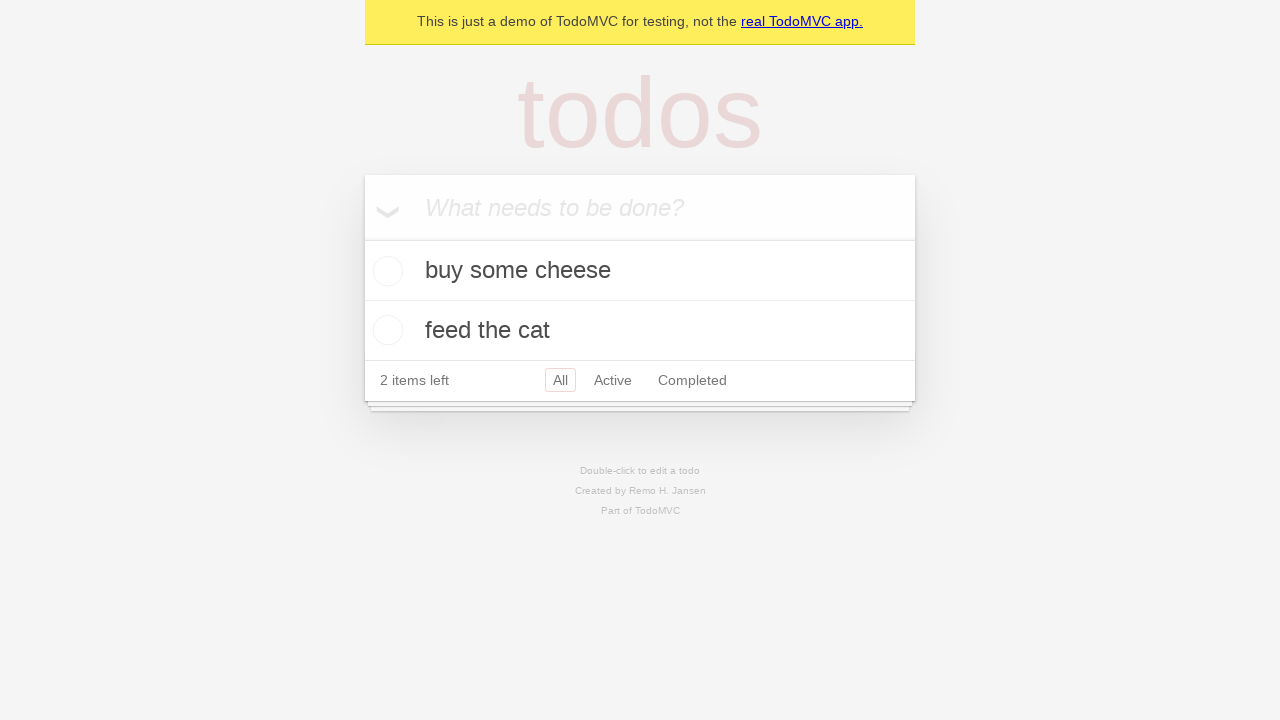

Filled new todo input with 'book a doctors appointment' on .new-todo
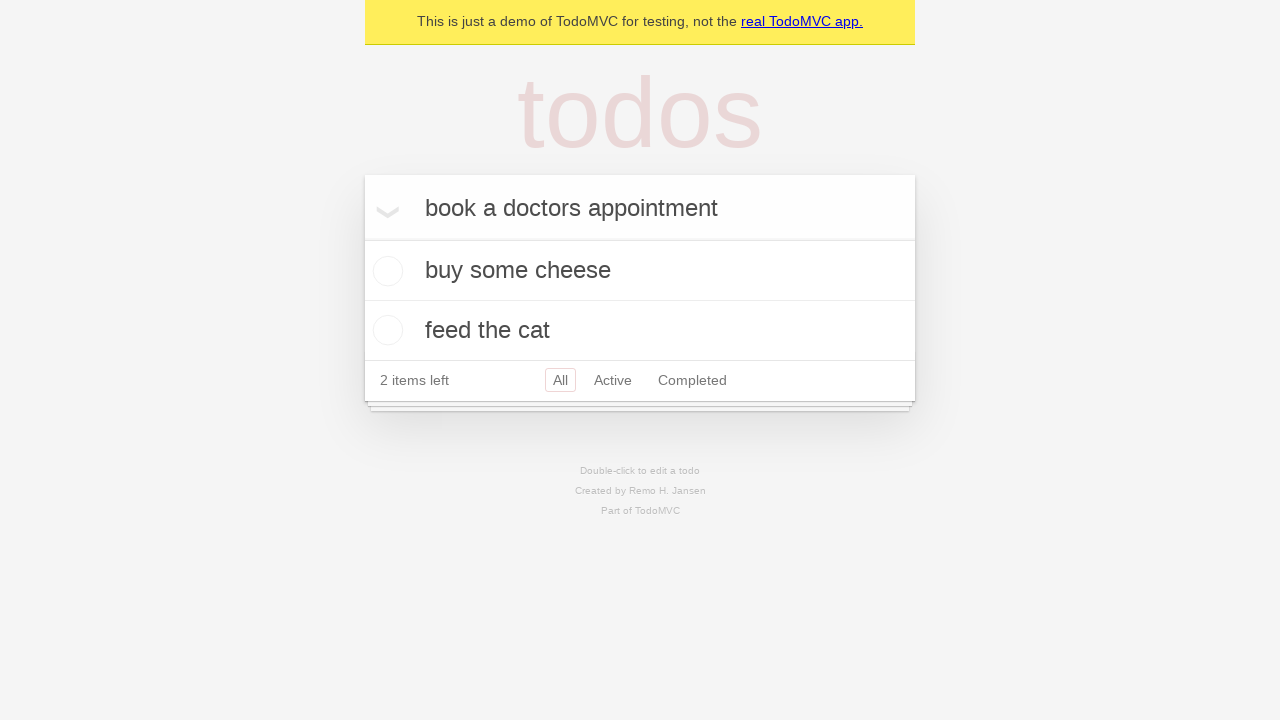

Pressed Enter to create third todo on .new-todo
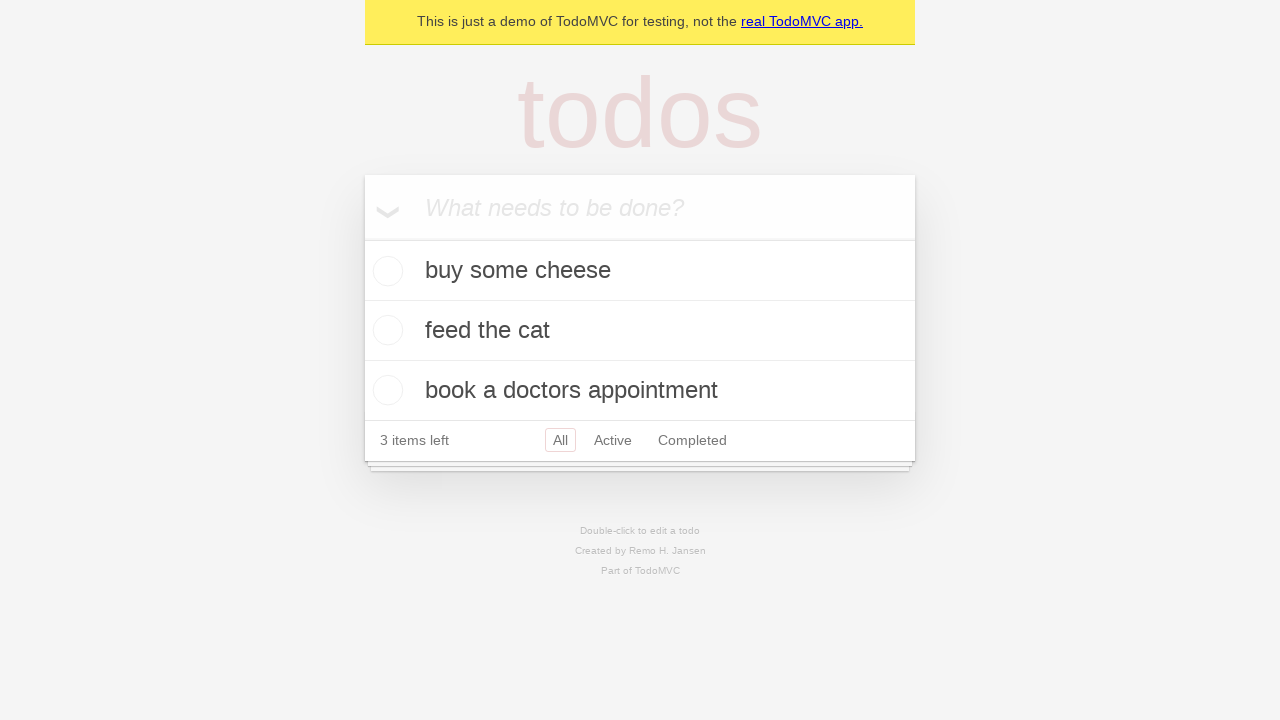

Checked the second todo to mark it as completed at (385, 330) on .todo-list li .toggle >> nth=1
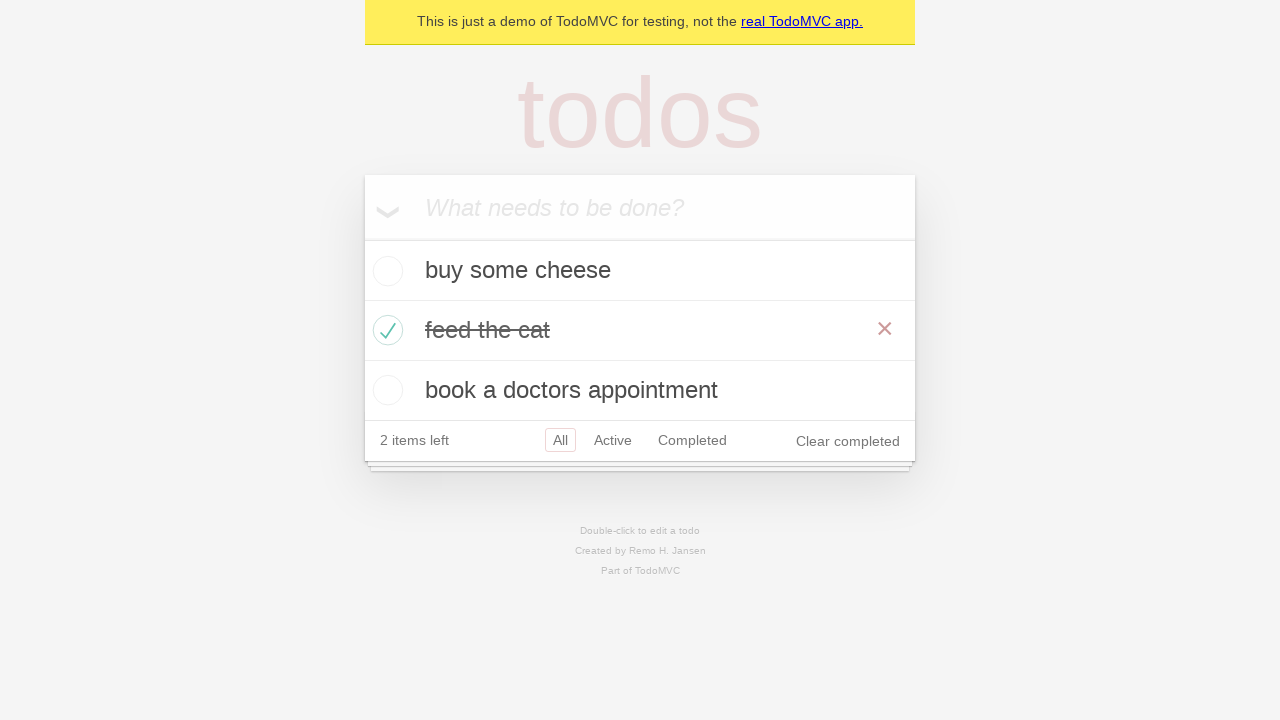

Clicked 'Active' filter to show only active todos at (613, 440) on .filters >> text=Active
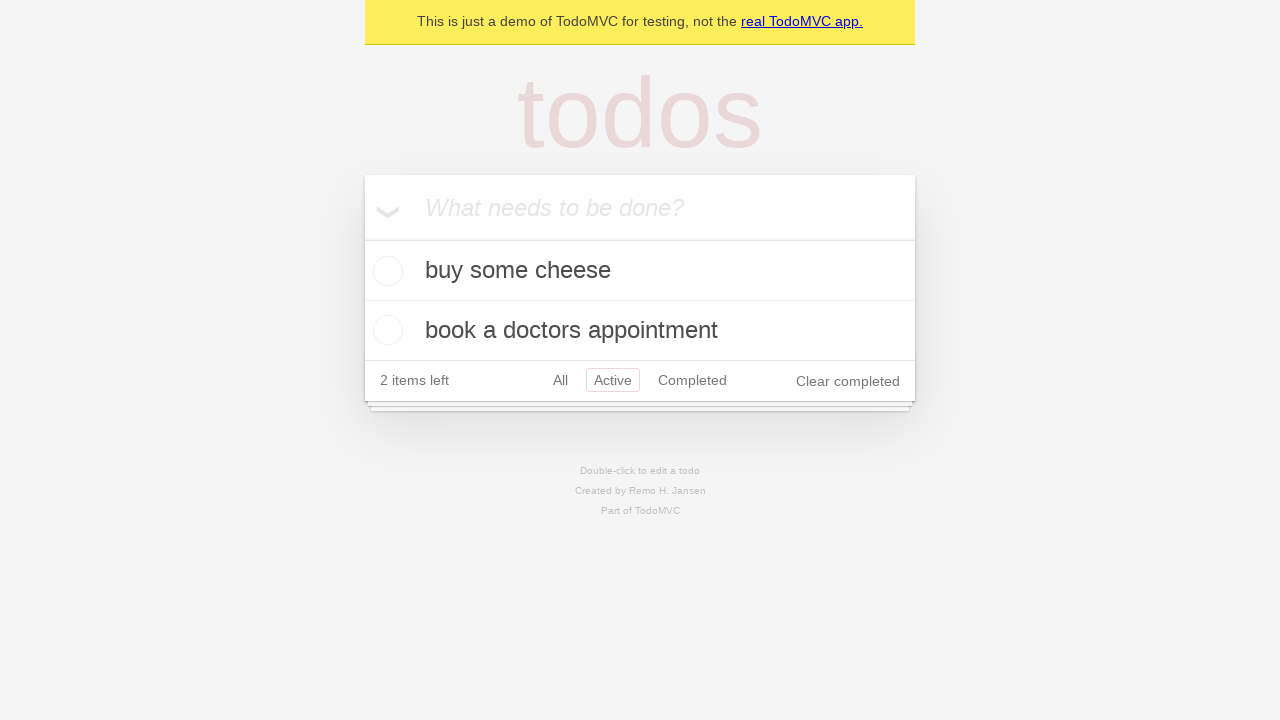

Clicked 'Completed' filter to show only completed todos at (692, 380) on .filters >> text=Completed
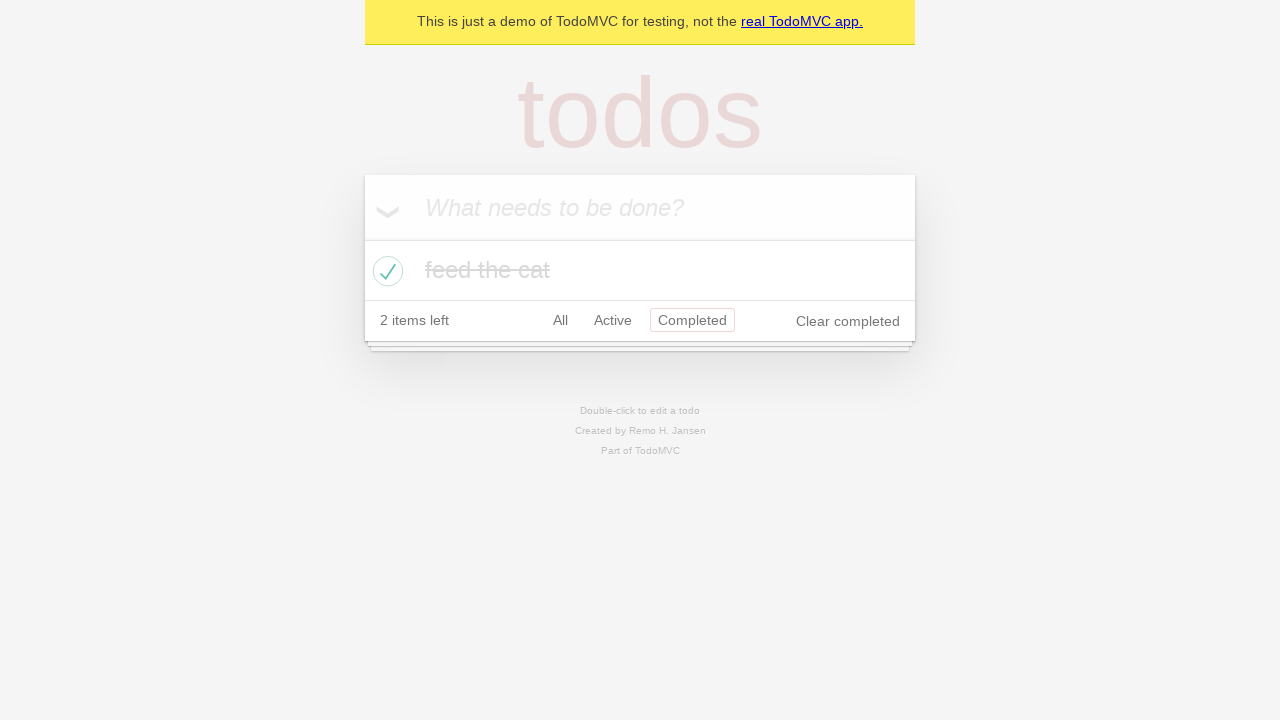

Clicked 'All' filter to display all items at (560, 320) on .filters >> text=All
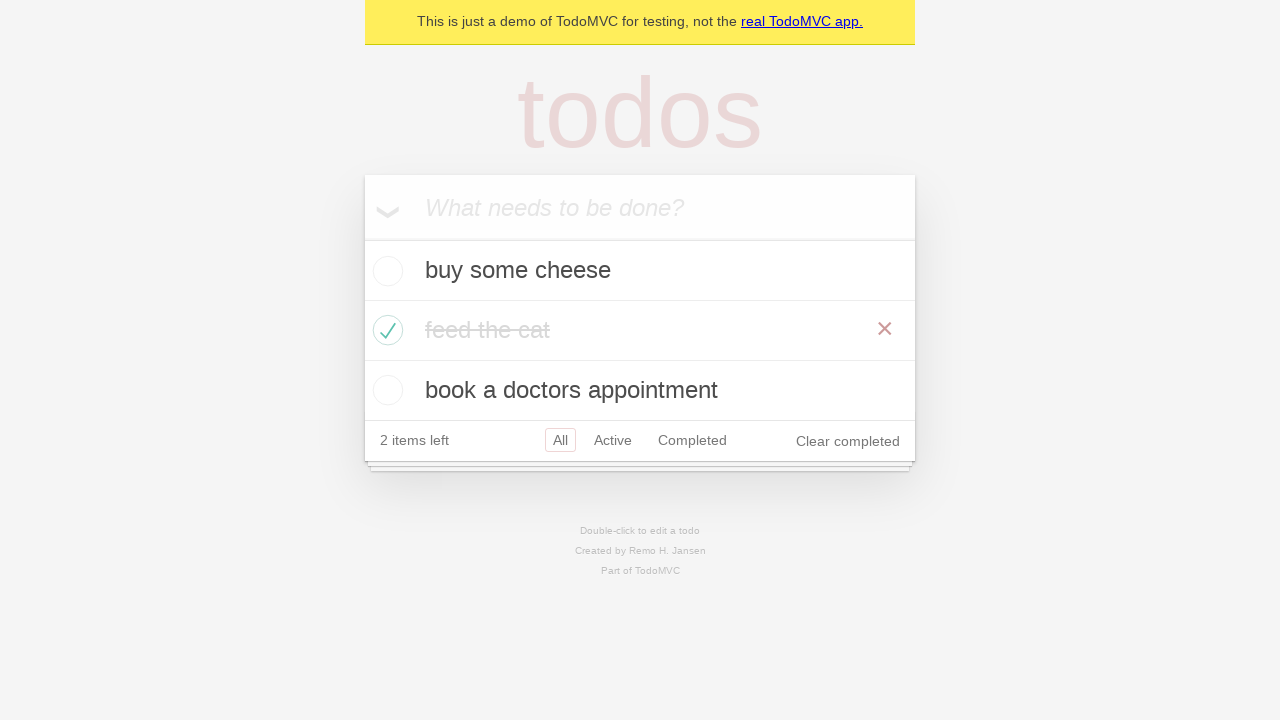

Verified all 3 todos are displayed after filtering
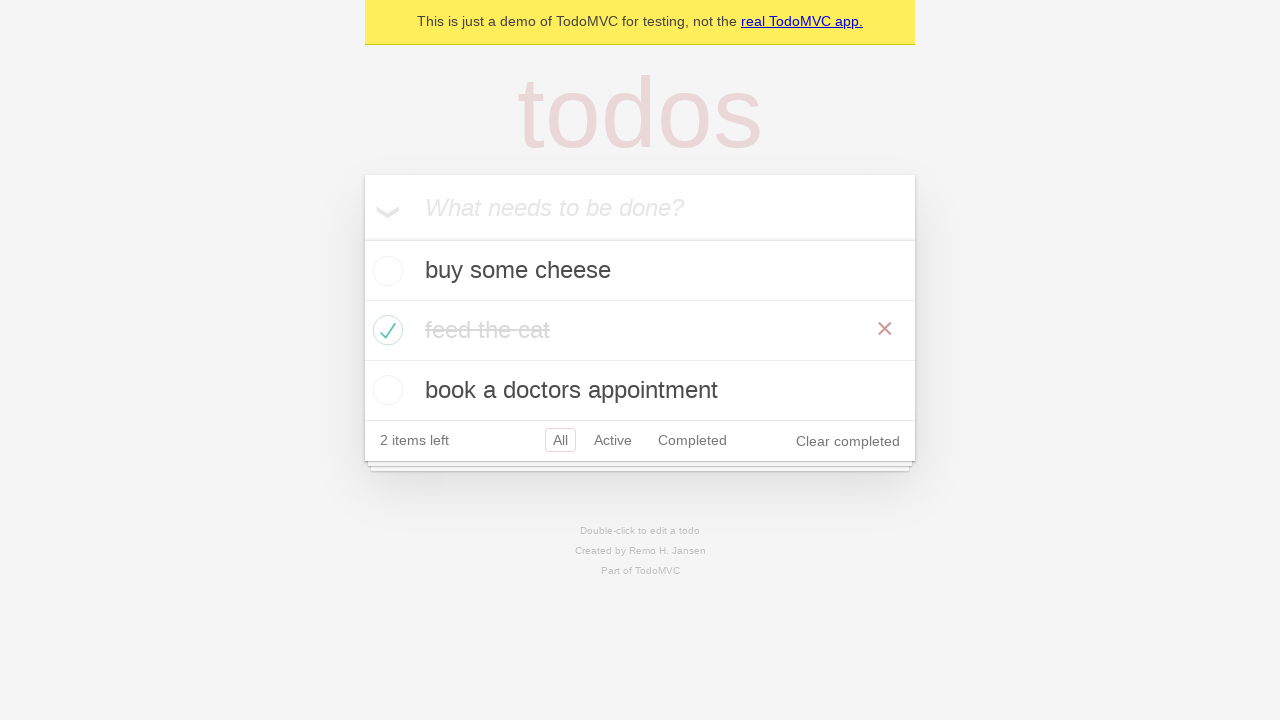

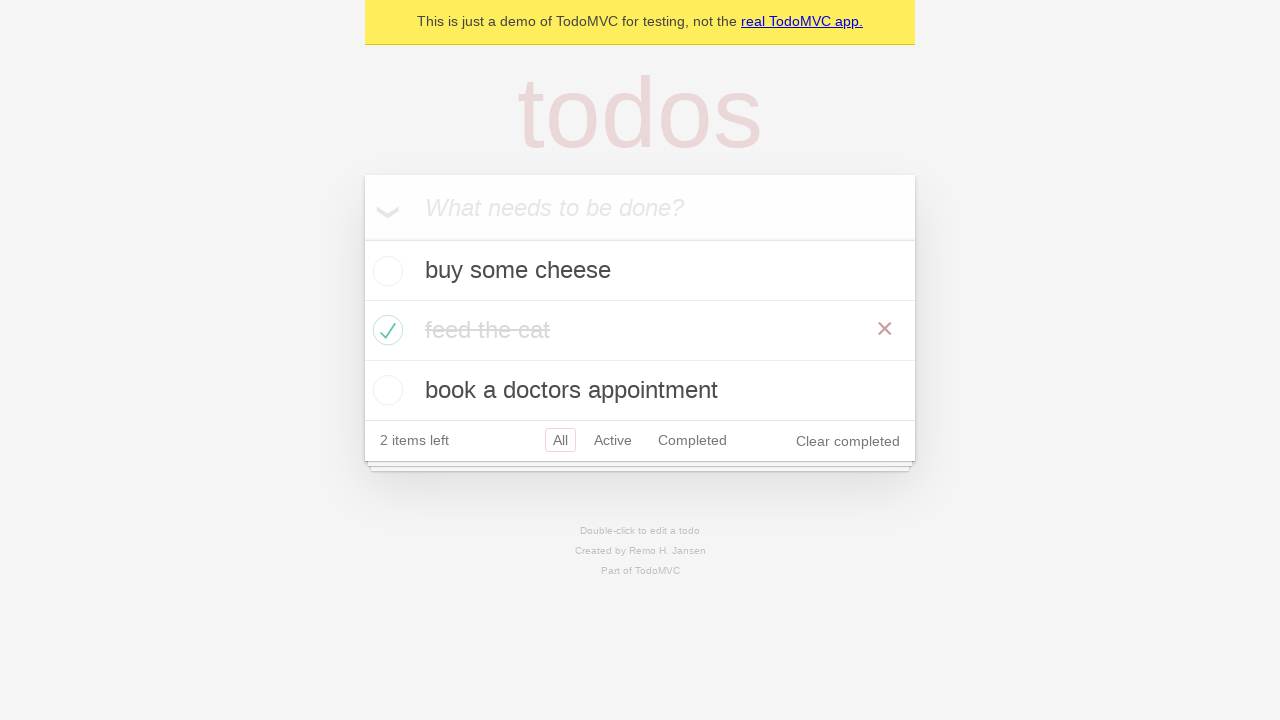